Demonstrates scrolling down and up by specific pixel amounts using JavaScript

Starting URL: https://www.guru99.com/scroll-up-down-selenium-webdriver.html

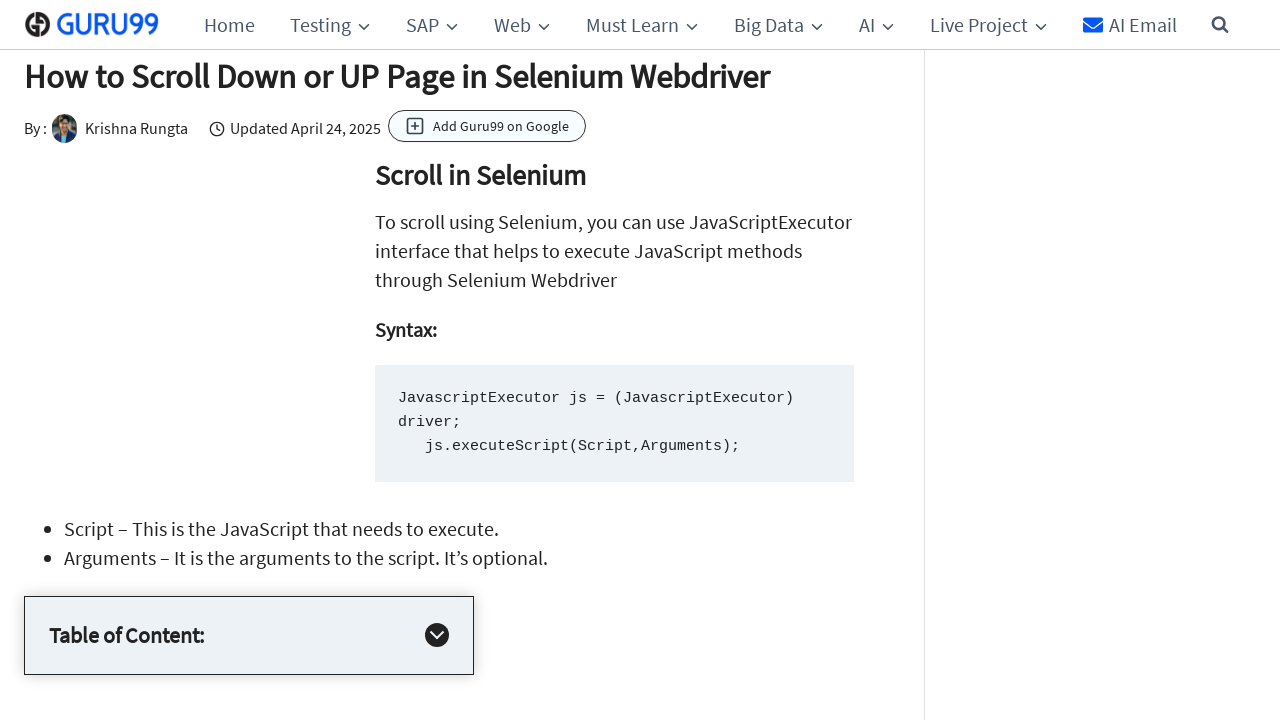

Navigated to Guru99 scroll demonstration page
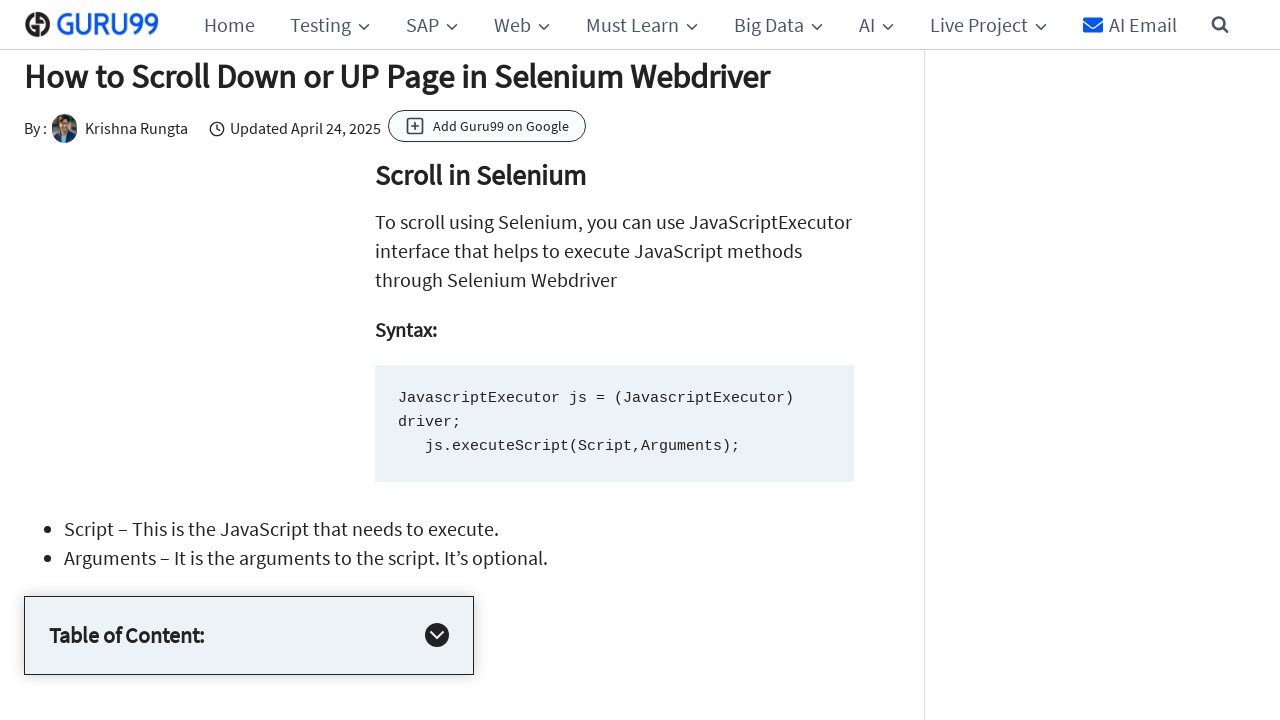

Scrolled down by 5000 pixels using JavaScript
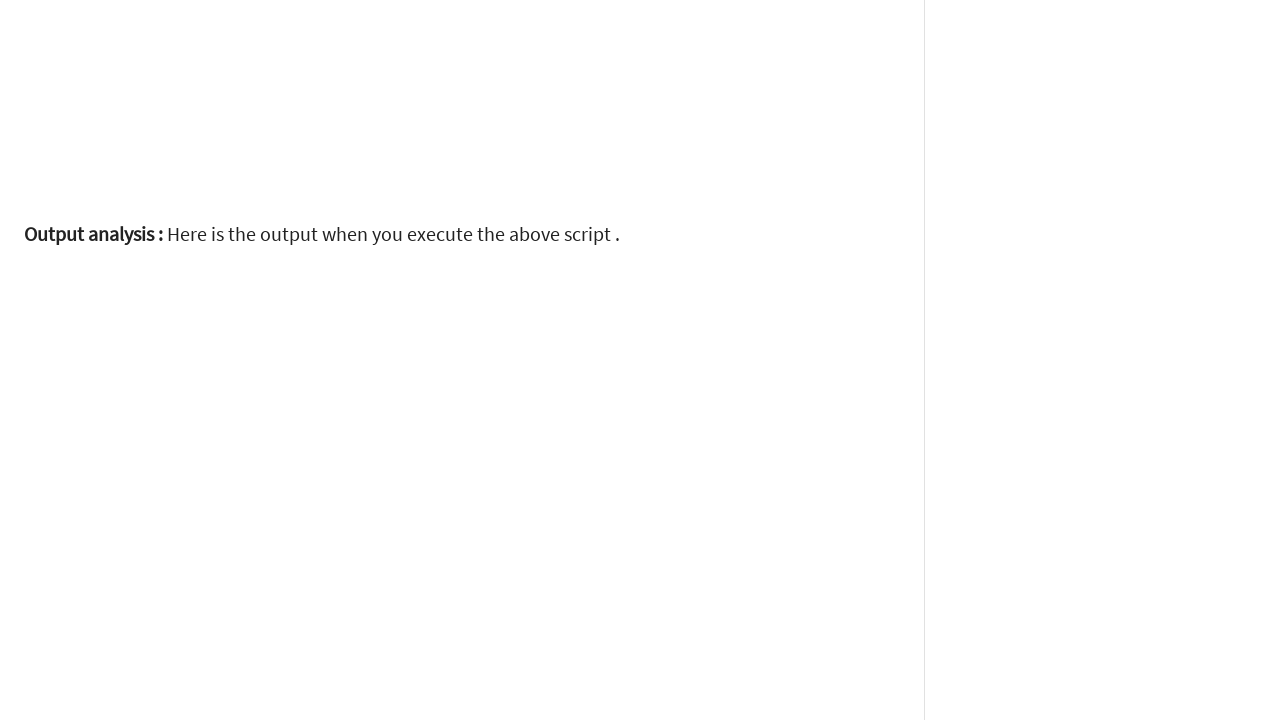

Waited 3 seconds after scrolling down
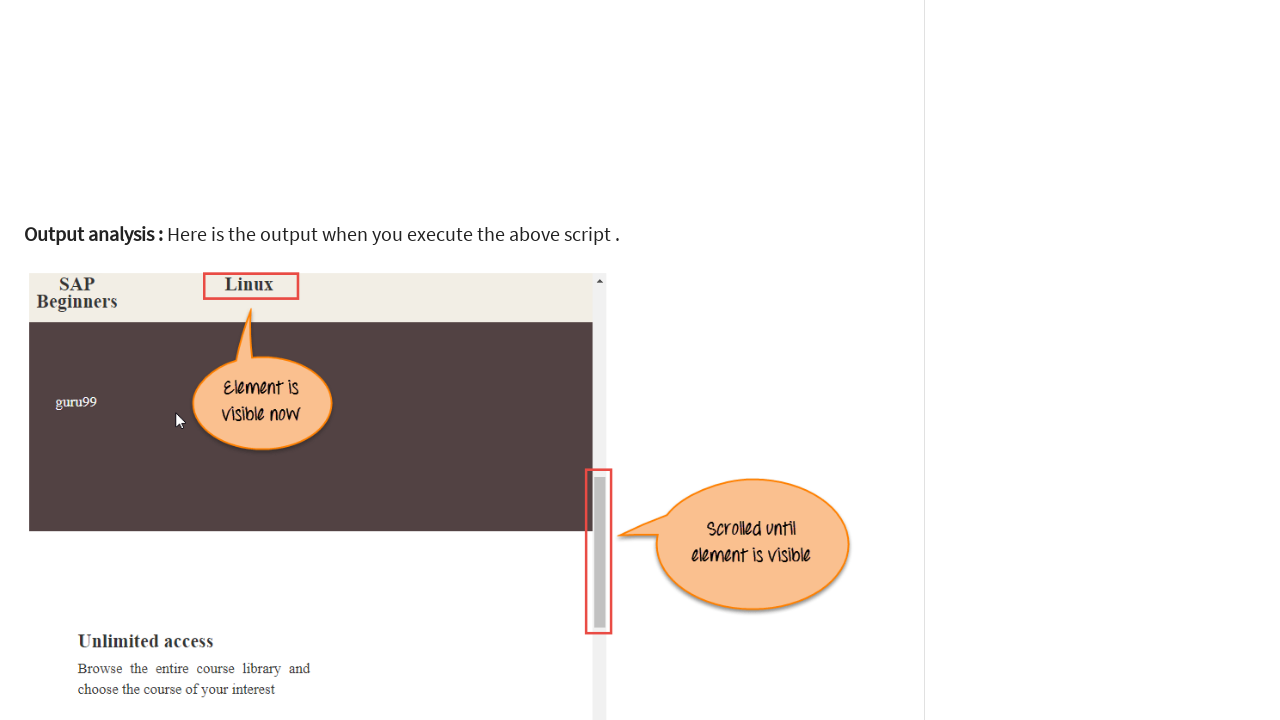

Scrolled up by 5000 pixels using JavaScript
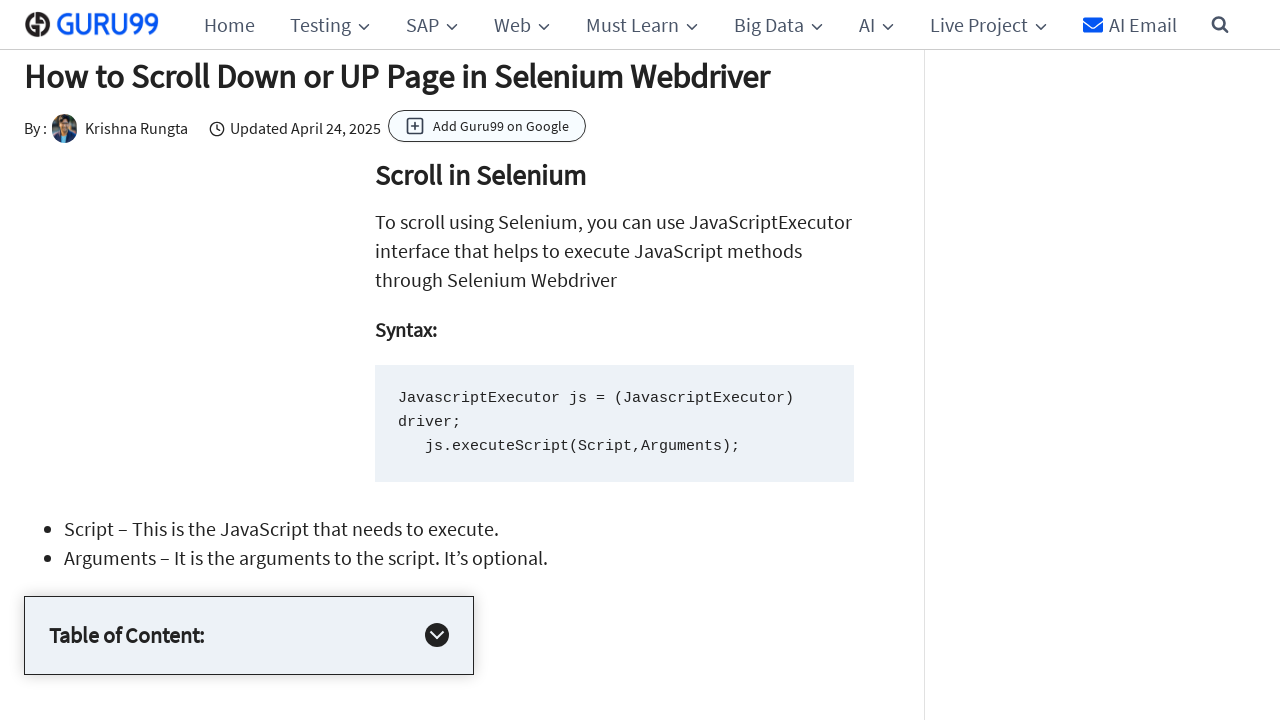

Waited 3 seconds after scrolling up
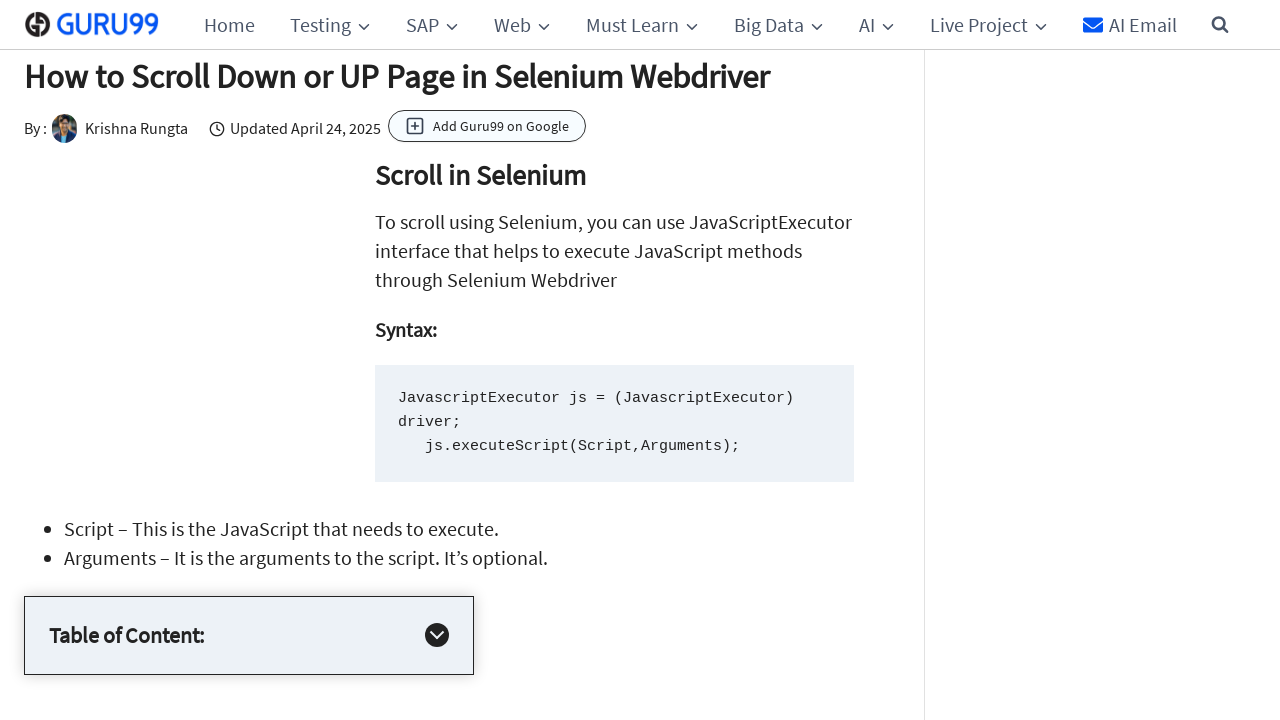

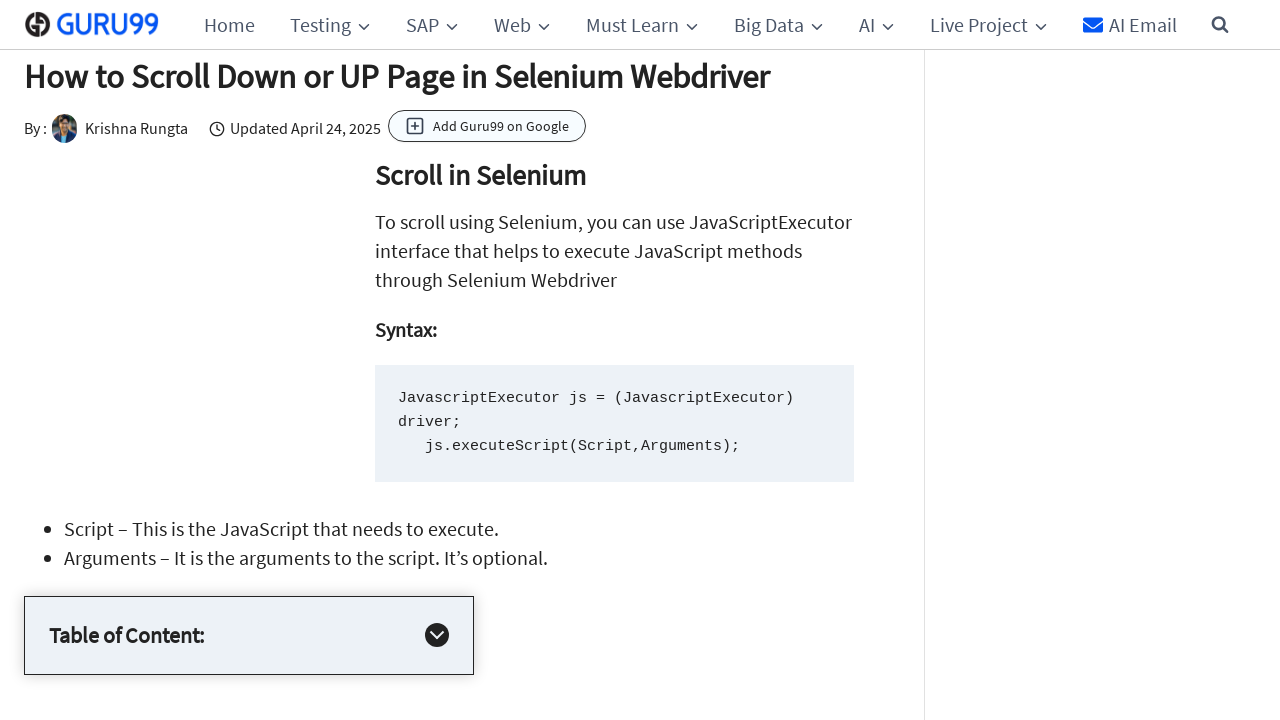